Tests the product review functionality by navigating to a book product page, clicking on reviews tab, rating the product, filling review form with comment, name and email, and submitting the review

Starting URL: http://practice.automationtesting.in/

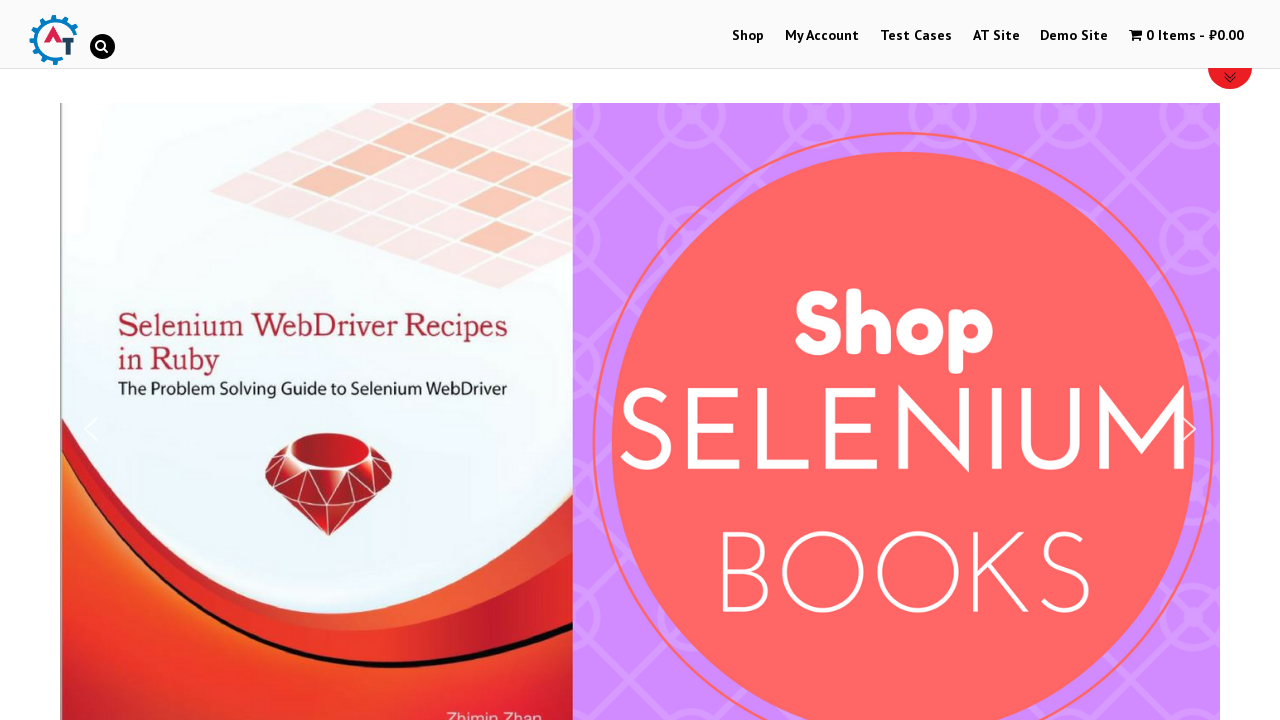

Scrolled down 600px to view products
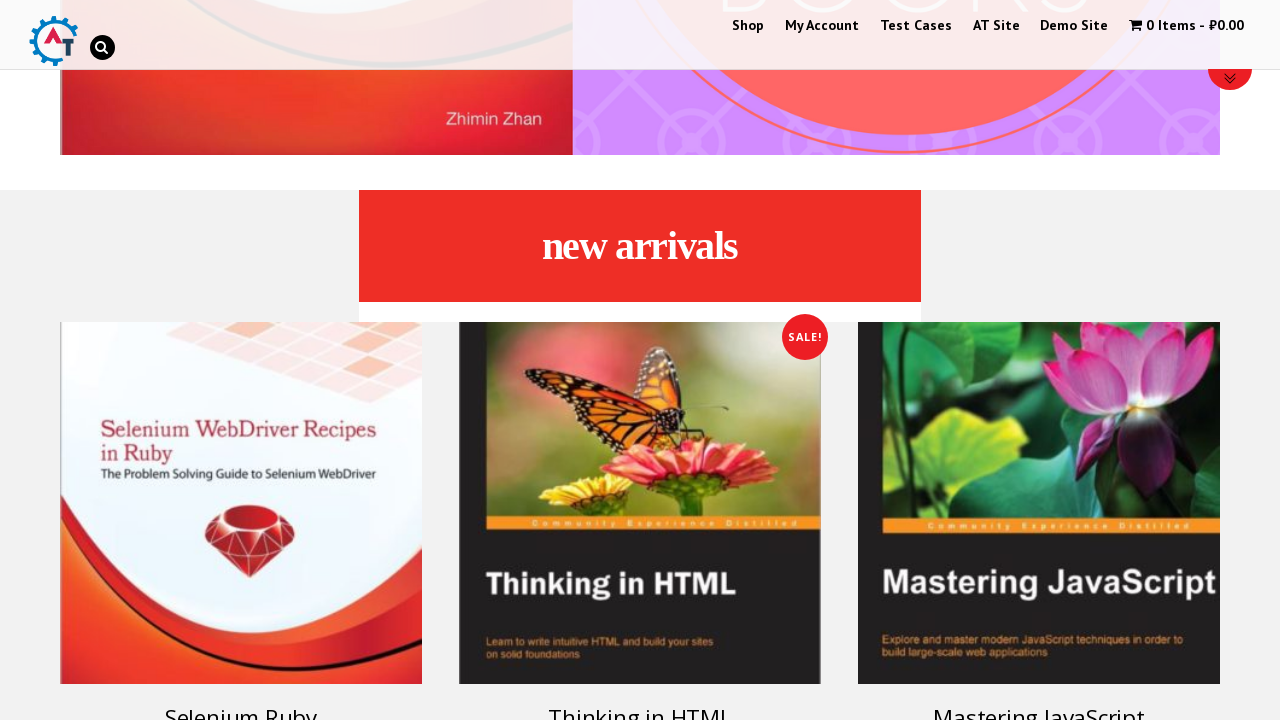

Clicked on Selenium Ruby book product at (241, 702) on .post-160 > a.woocommerce-LoopProduct-link > h3
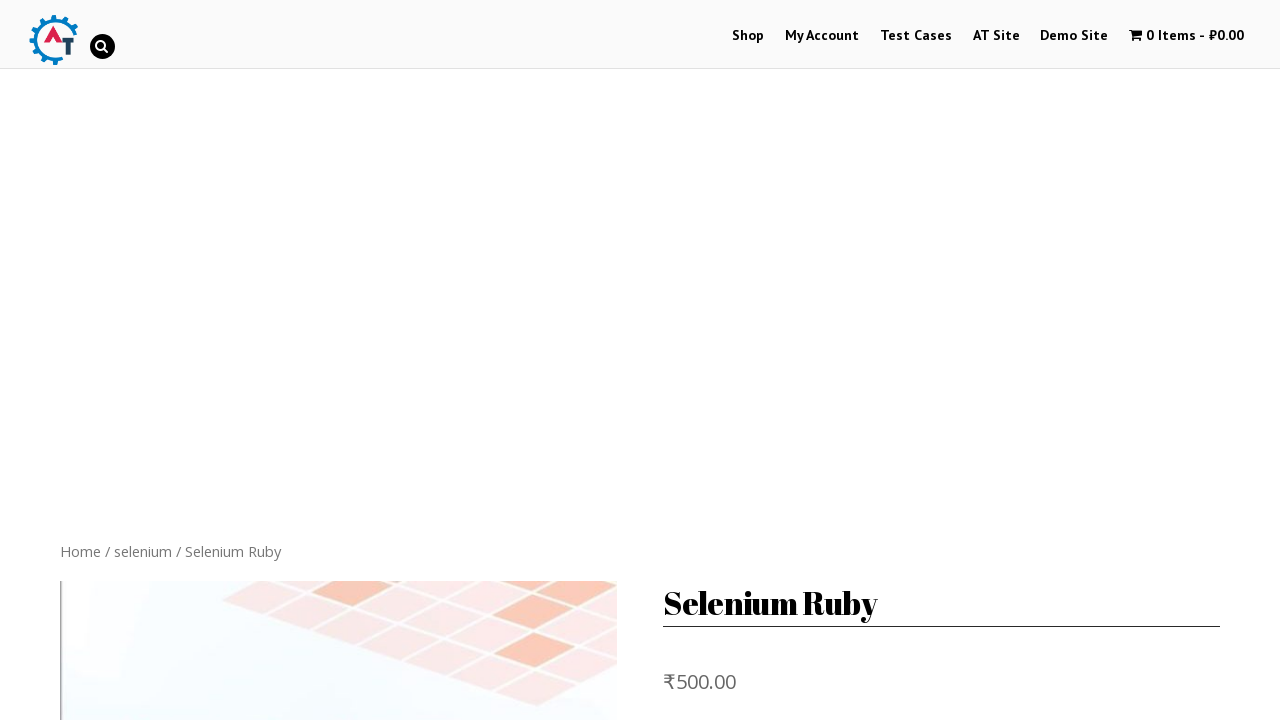

Clicked on Reviews tab at (309, 360) on .reviews_tab
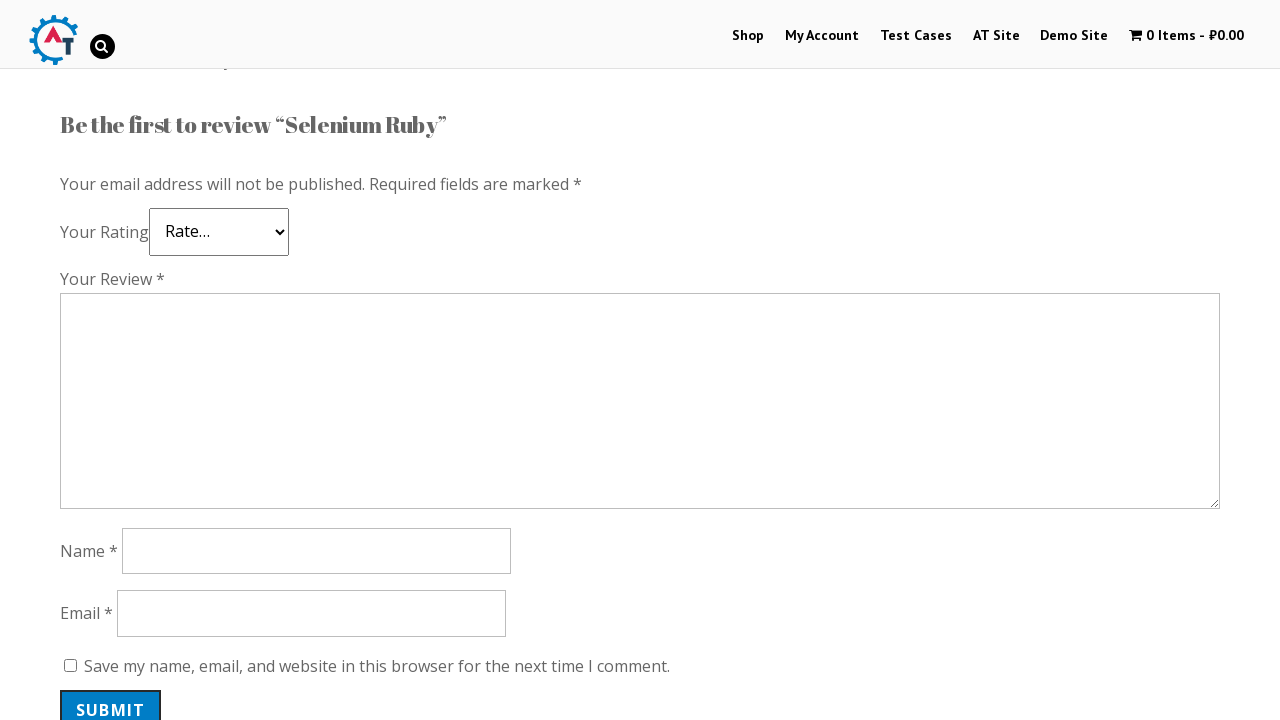

Review form with star rating became visible
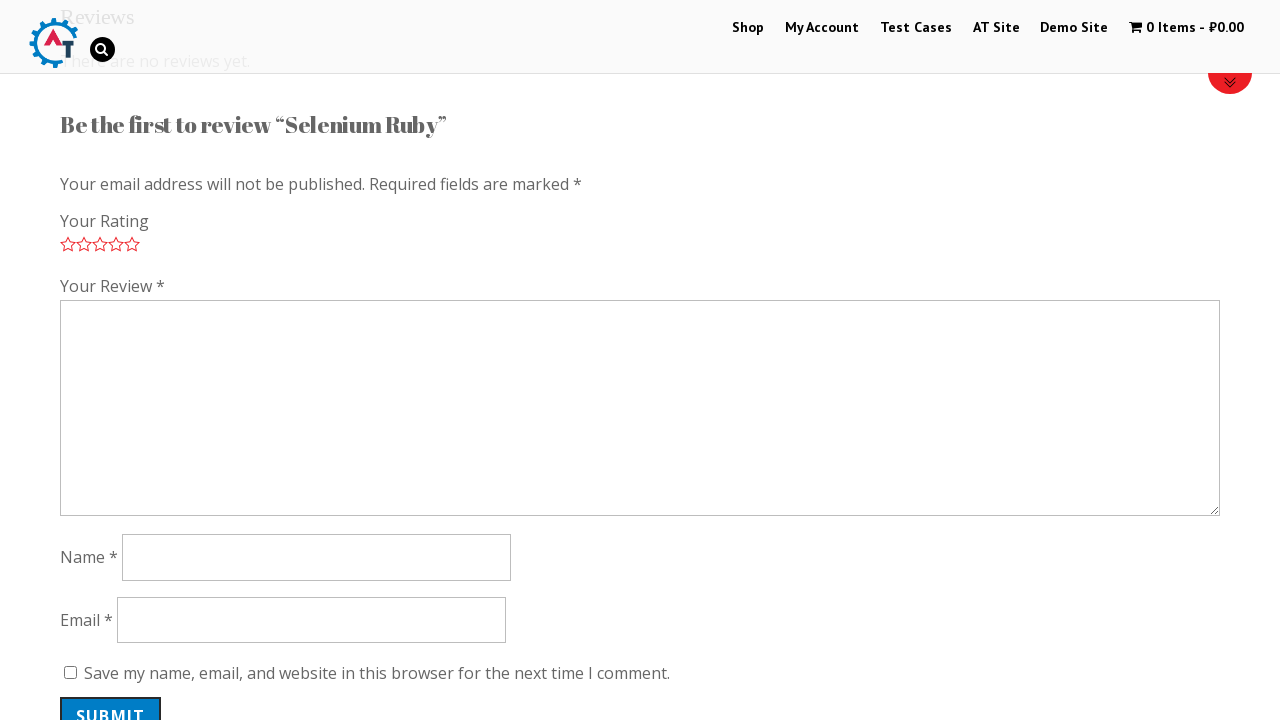

Selected 5-star rating for the product at (132, 244) on .star-5
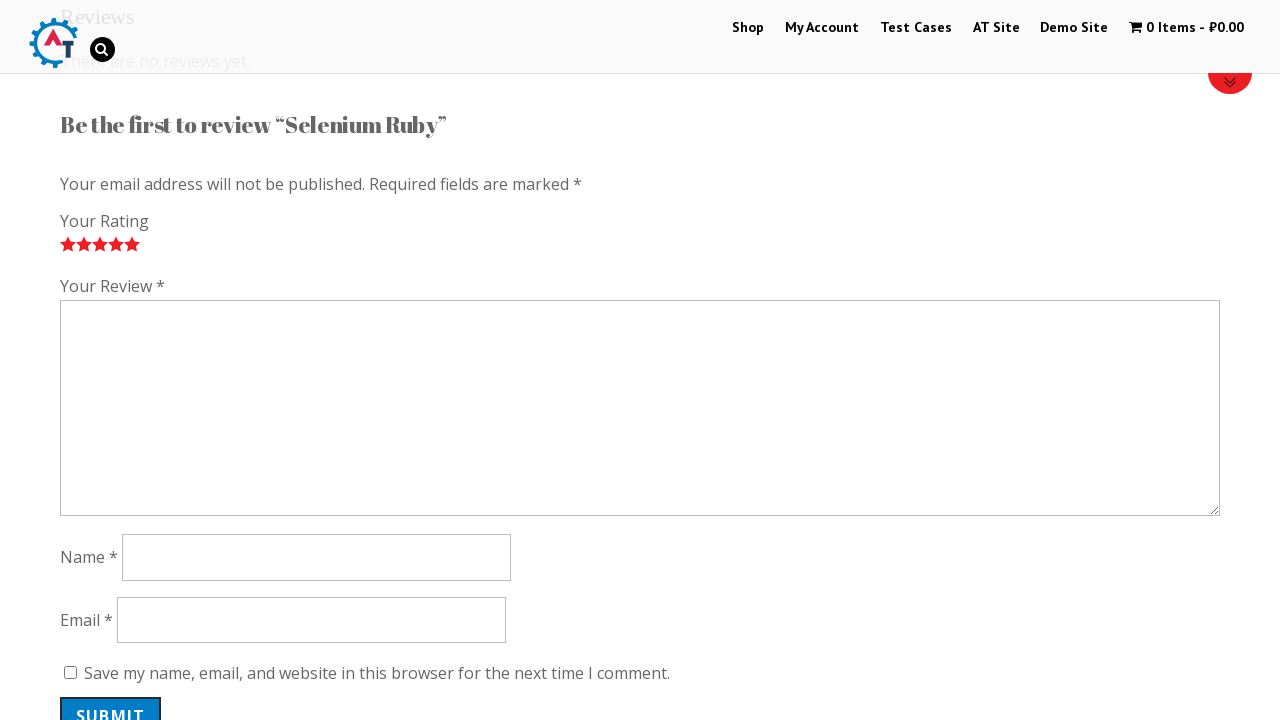

Filled review comment field with 'Nice book!' on #comment
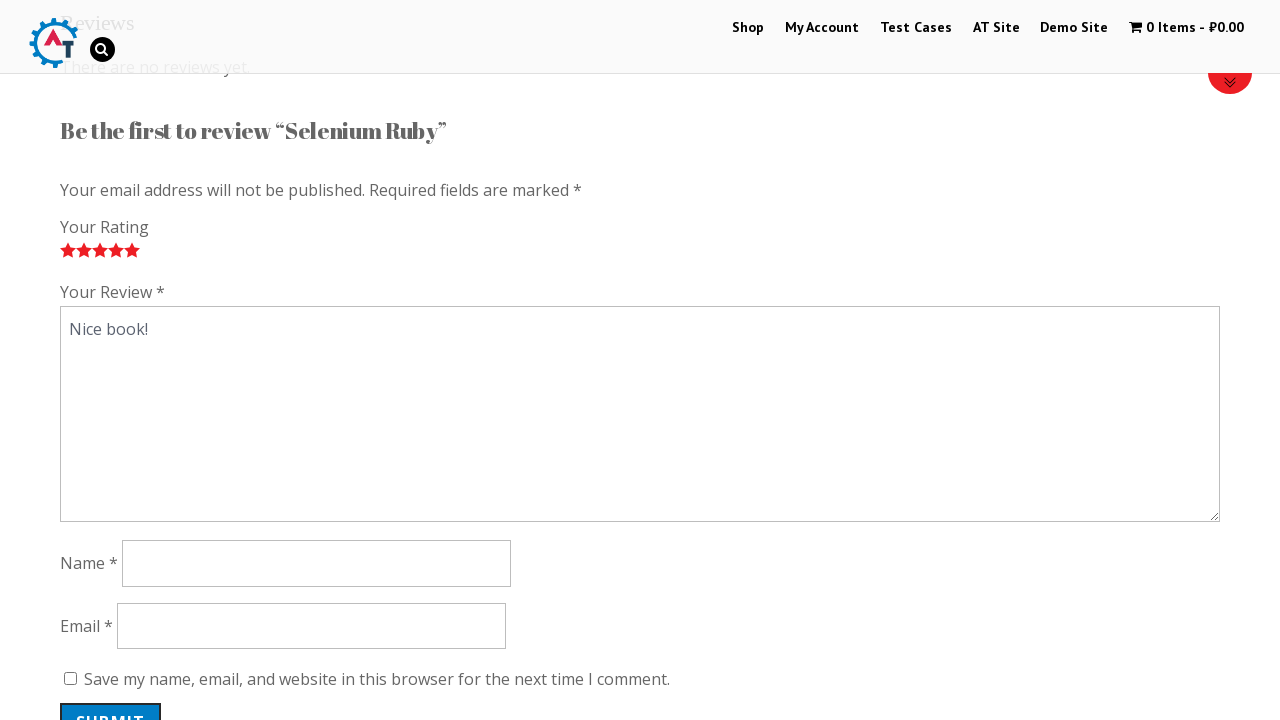

Filled reviewer name field with 'Aleksey' on #author
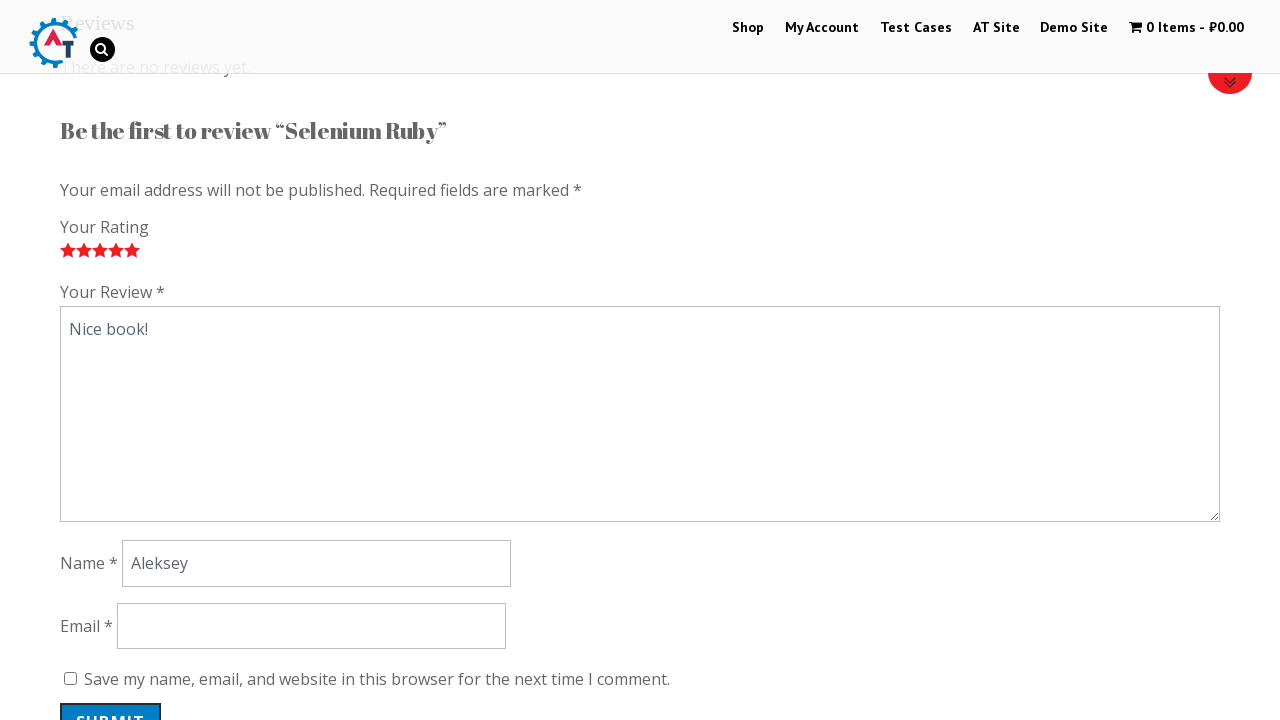

Filled reviewer email field with 'testuser@example.com' on #email
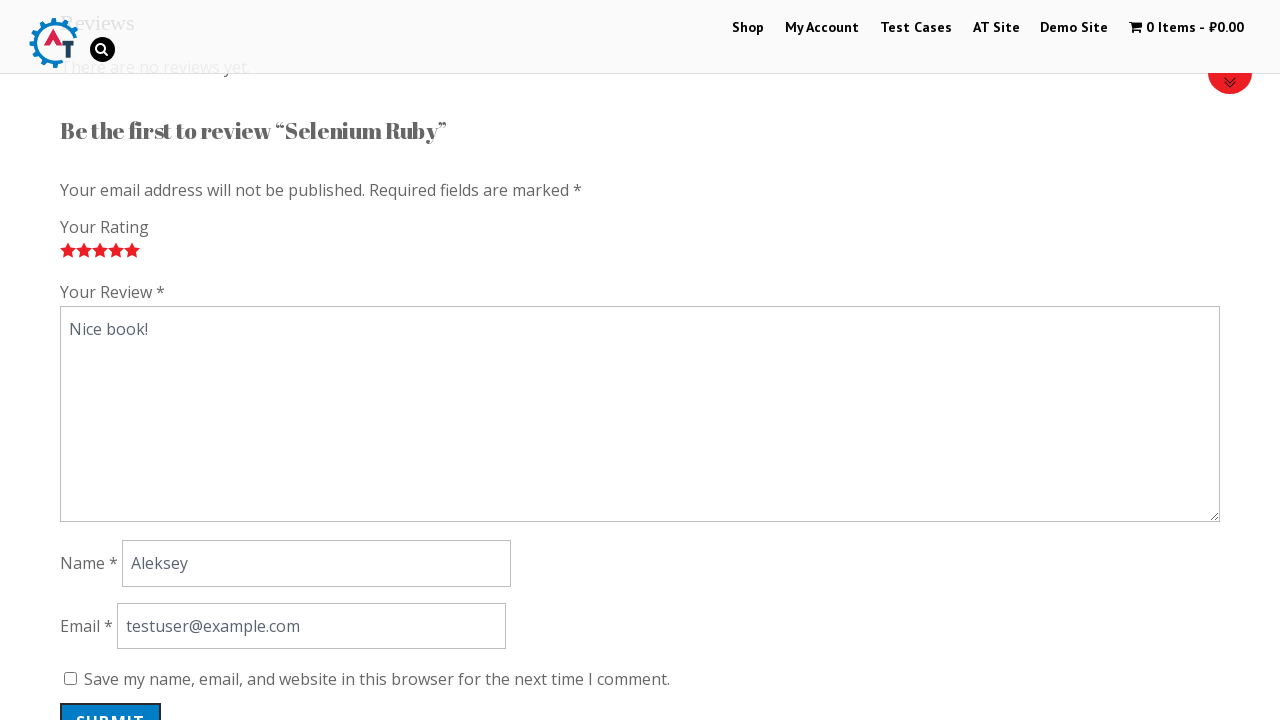

Clicked submit button to post the review at (111, 700) on input[name='submit']
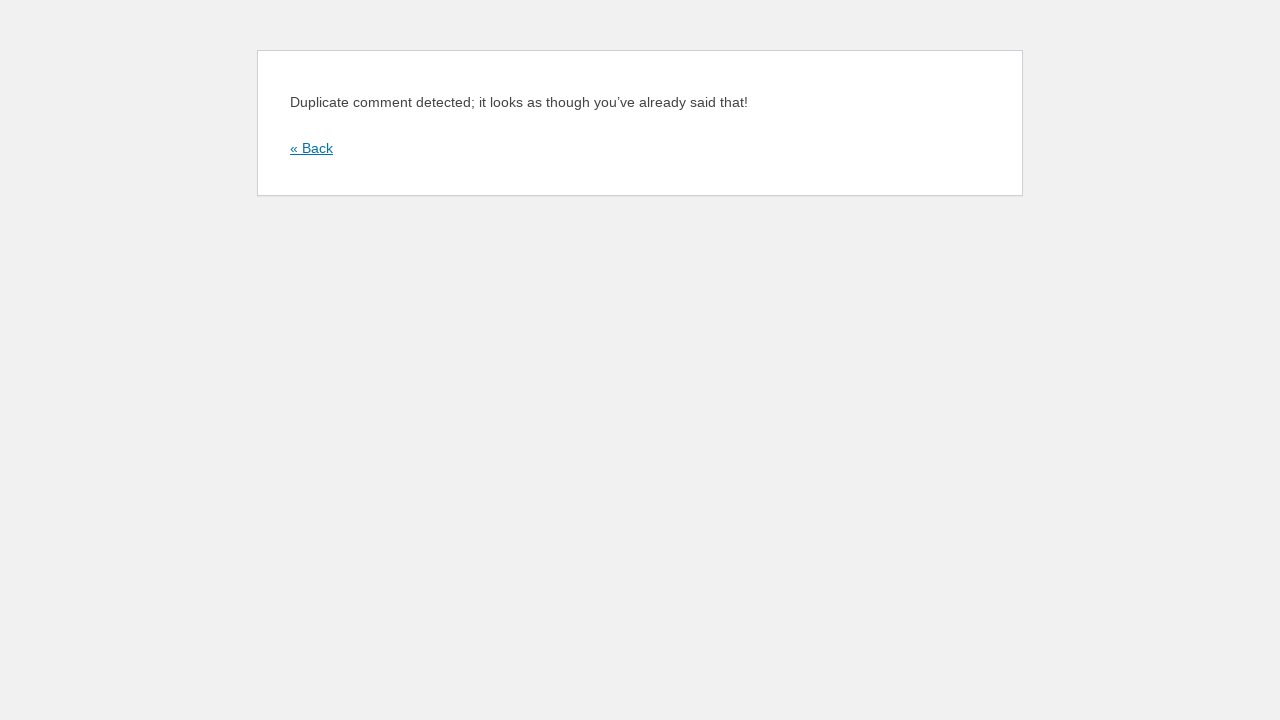

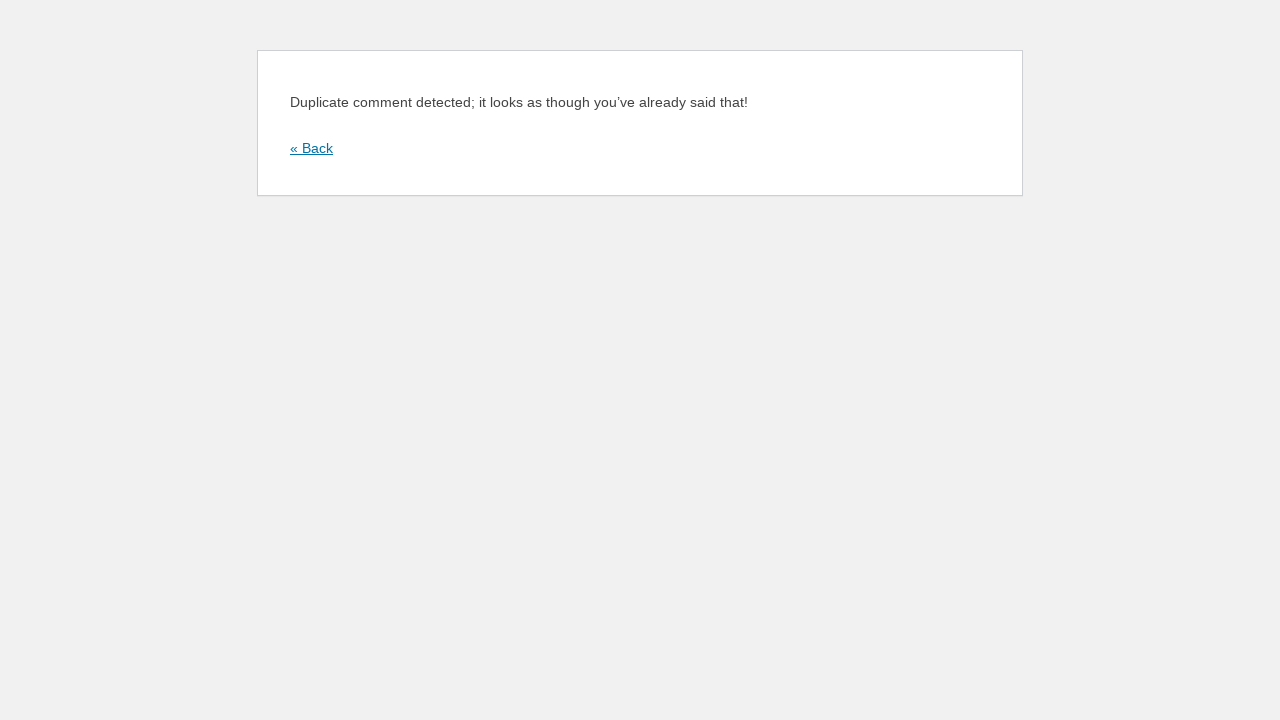